Navigates to the OrangeHRM demo dashboard page and waits for the page to load.

Starting URL: https://opensource-demo.orangehrmlive.com/web/index.php/dashboard/index

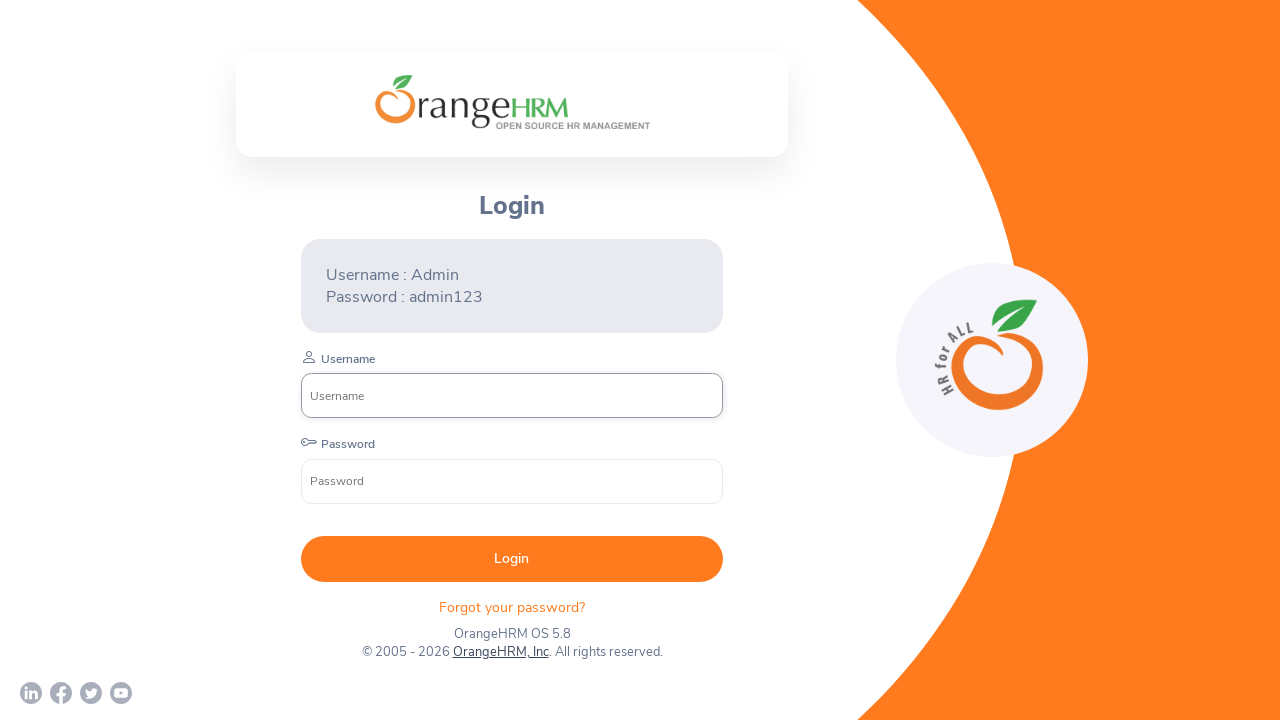

Waited 3 seconds for OrangeHRM dashboard page to fully load
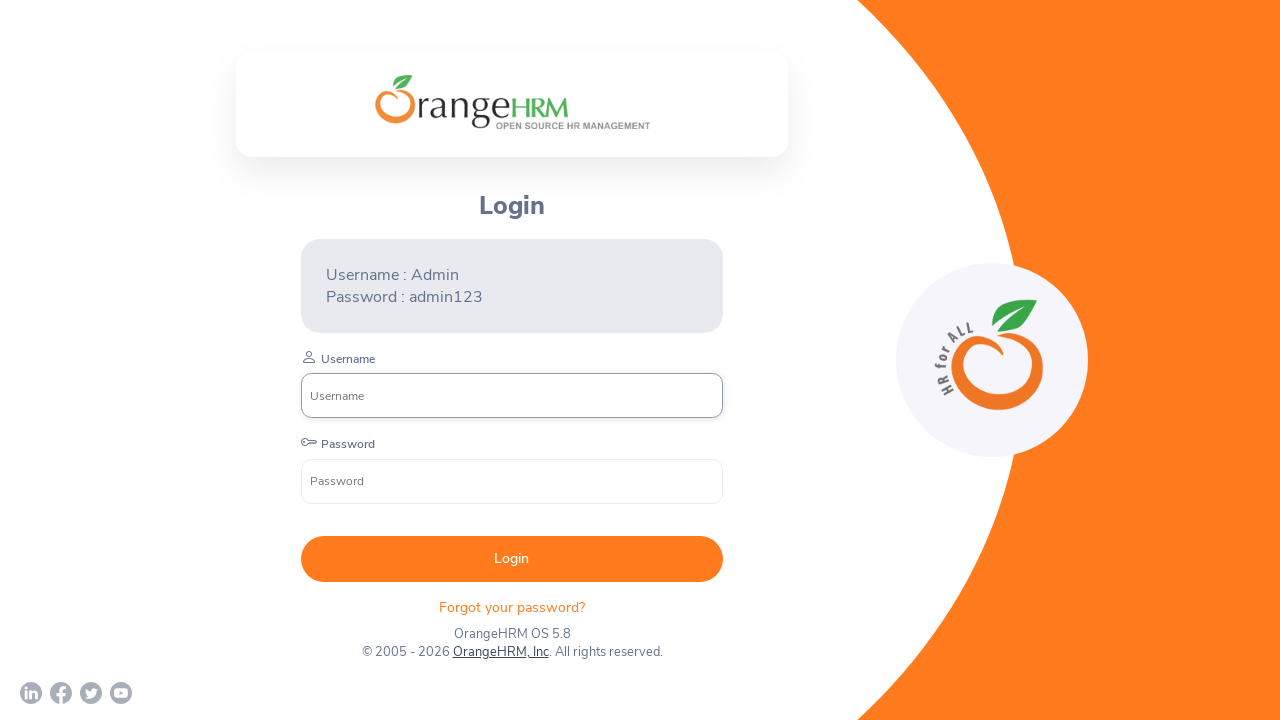

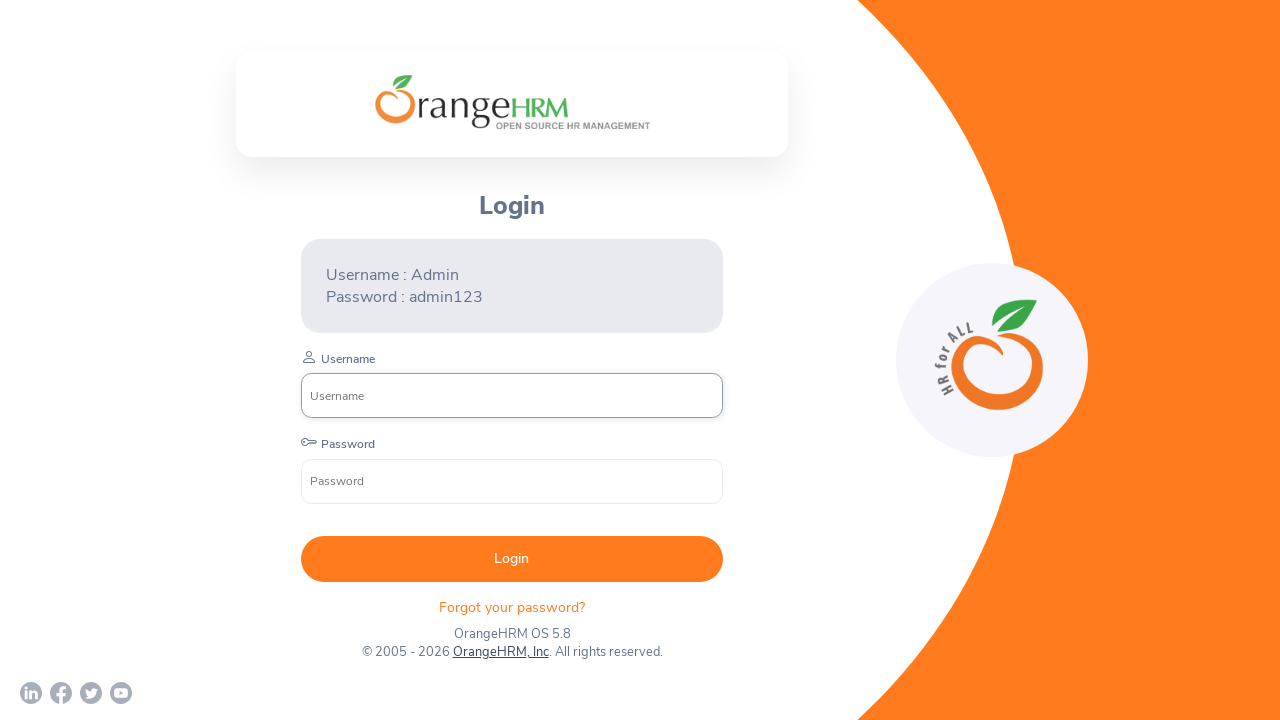